Navigates to a practice automation page and interacts with a table element to verify its structure by counting rows and columns

Starting URL: https://www.rahulshettyacademy.com/AutomationPractice/

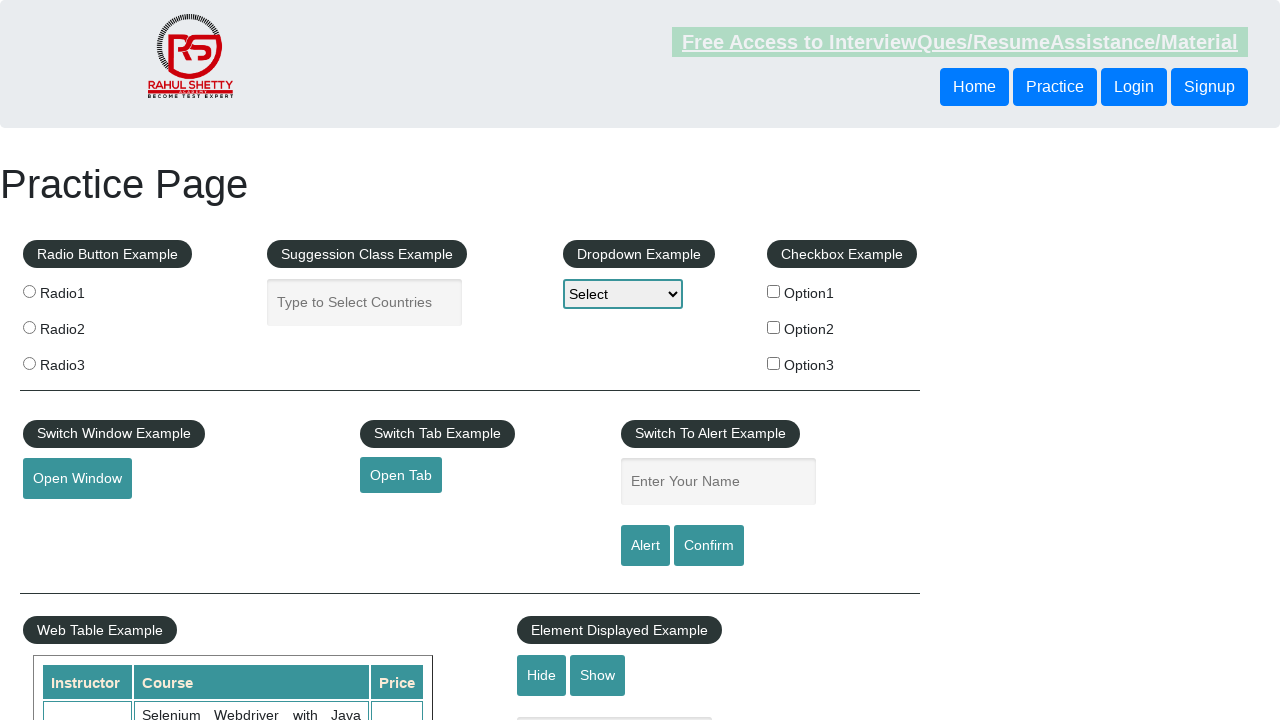

Waited for table element with id 'product' to be present
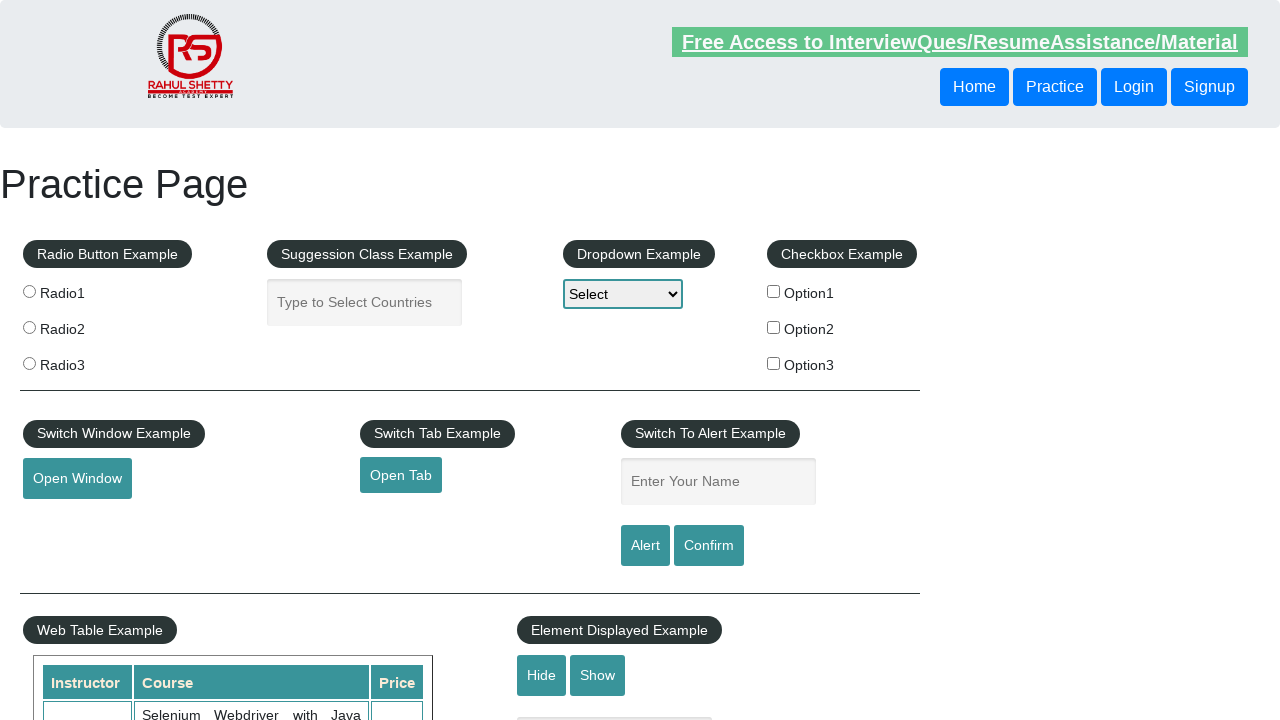

Located the table element with id 'product'
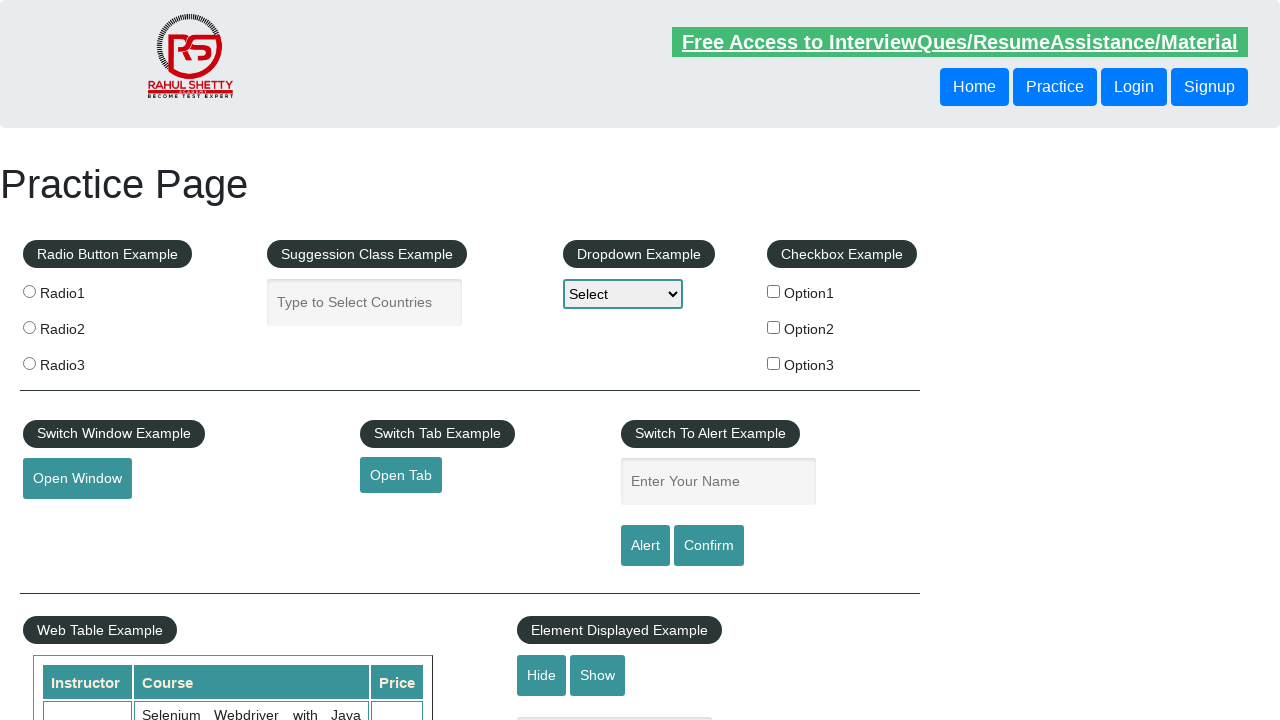

Counted table rows: 21
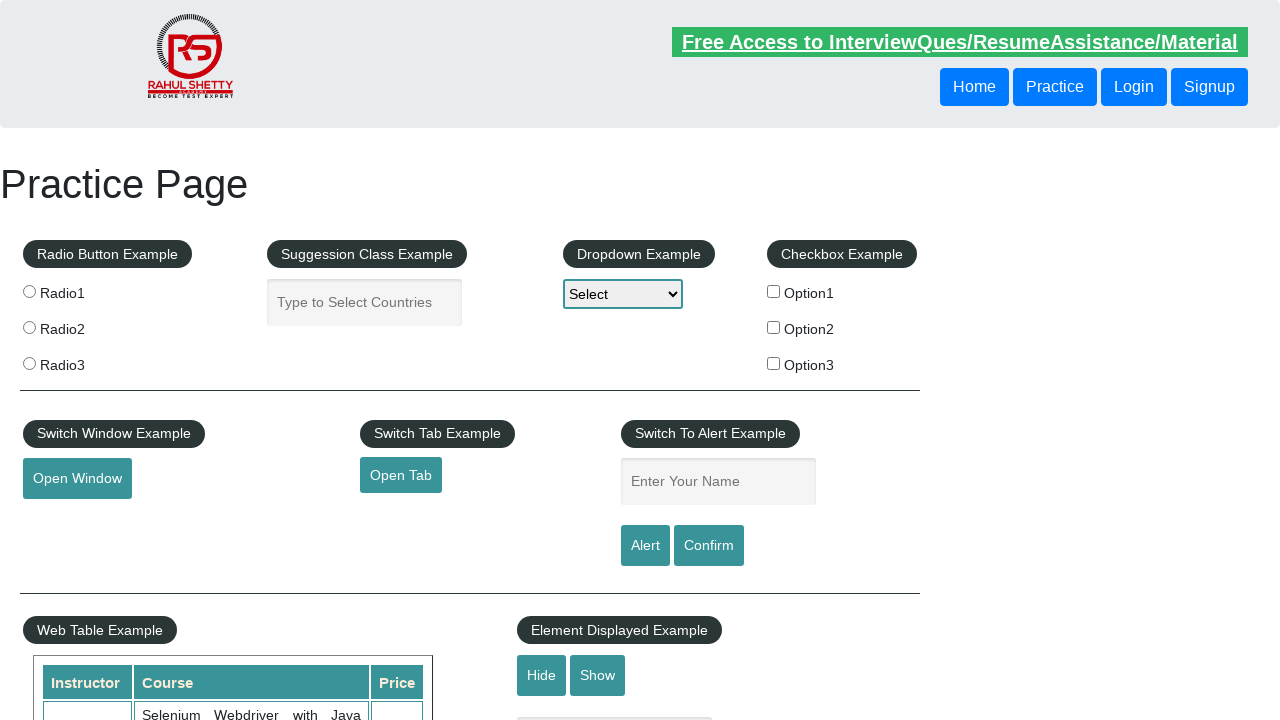

Counted table columns: 7
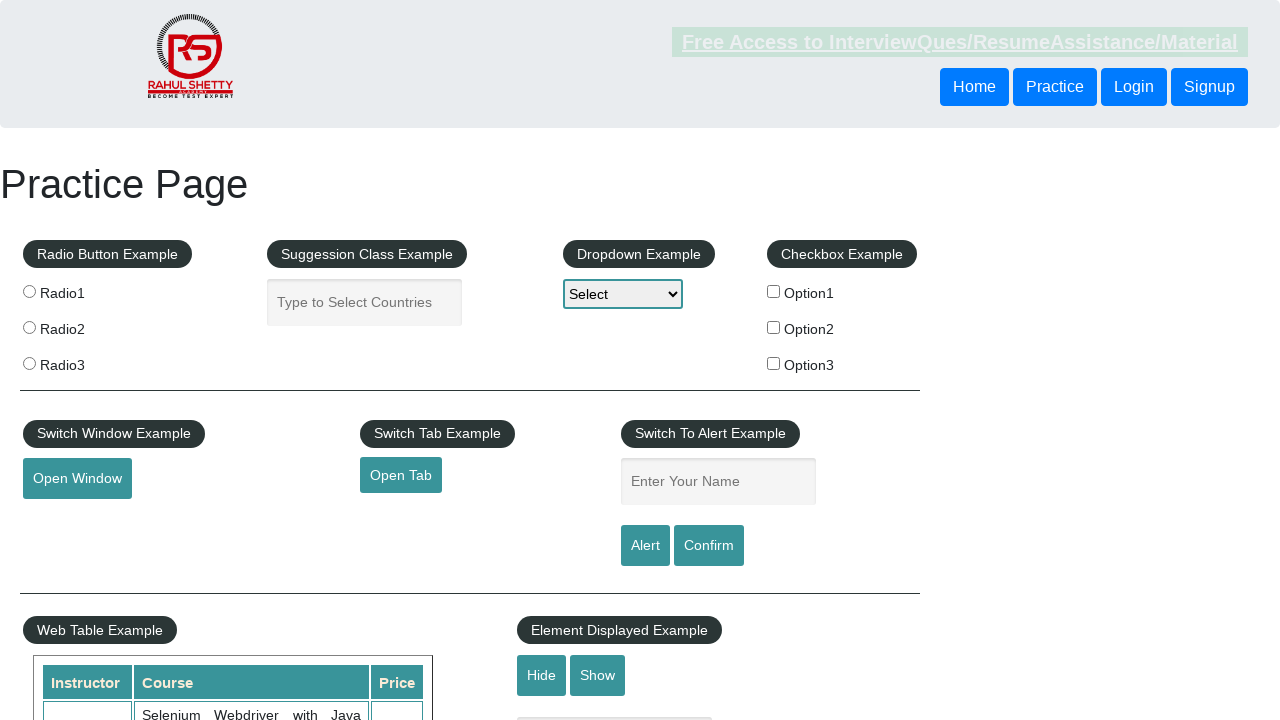

Retrieved text from second table row: 
                            Rahul Shetty
                            Learn SQL in Practical + Database Testing from Scratch
                            25
                        
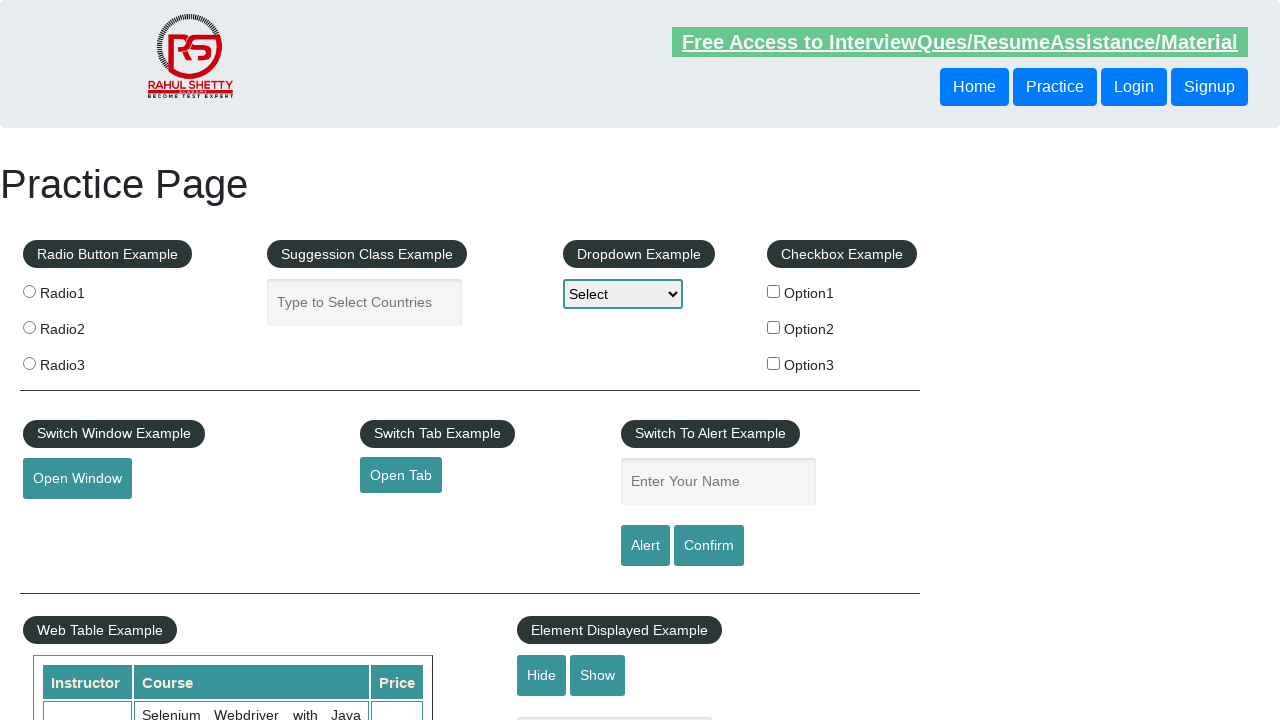

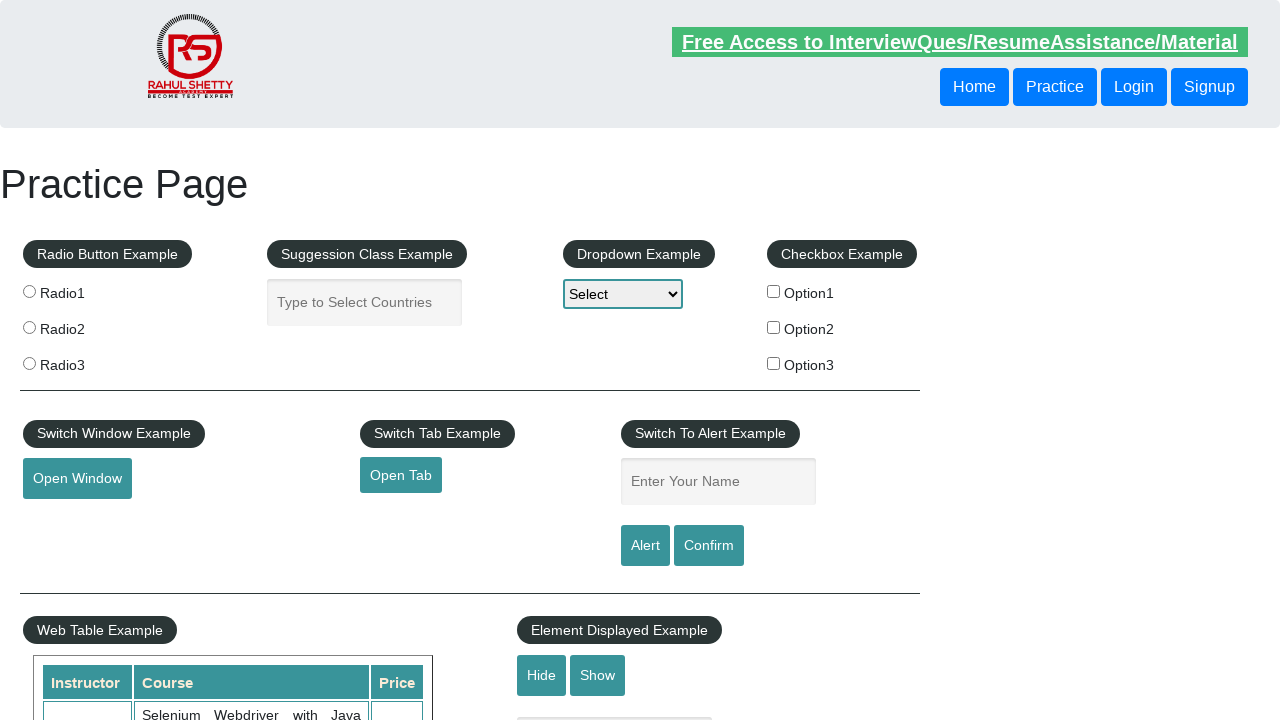